Tests that the complete all checkbox state updates correctly when individual items are completed or cleared

Starting URL: https://demo.playwright.dev/todomvc

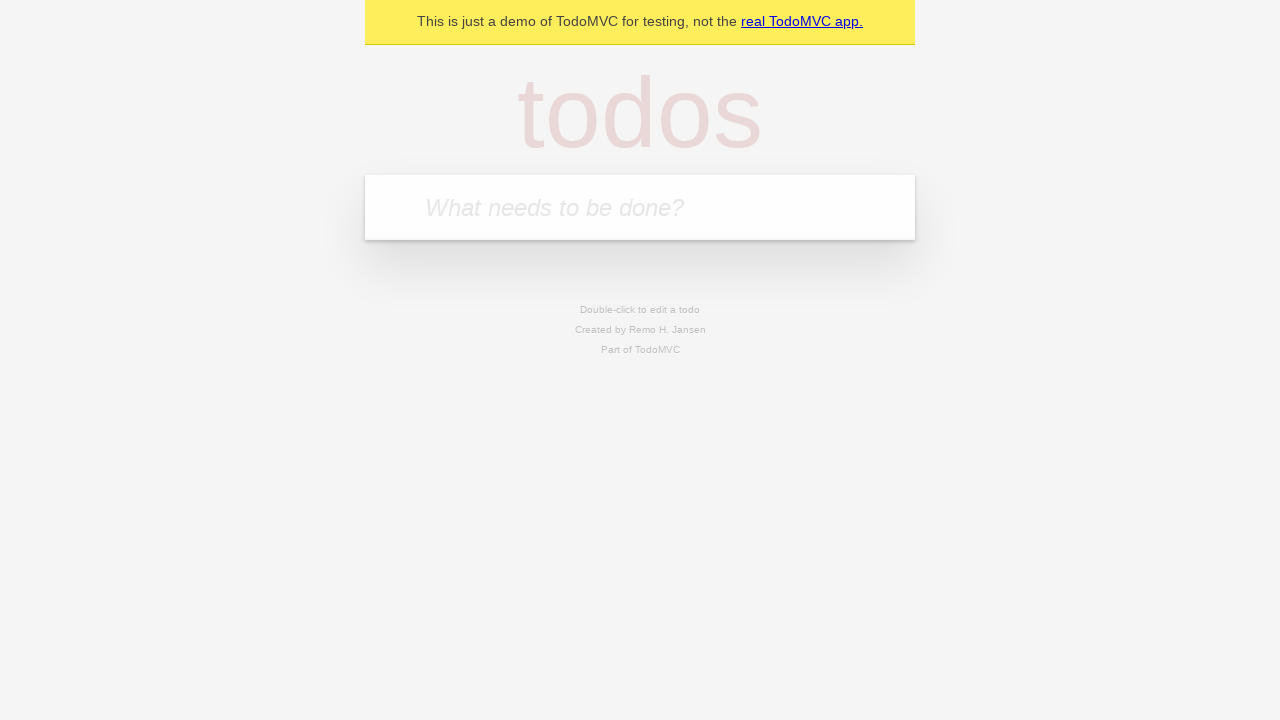

Filled todo input with 'buy some cheese' on internal:attr=[placeholder="What needs to be done?"i]
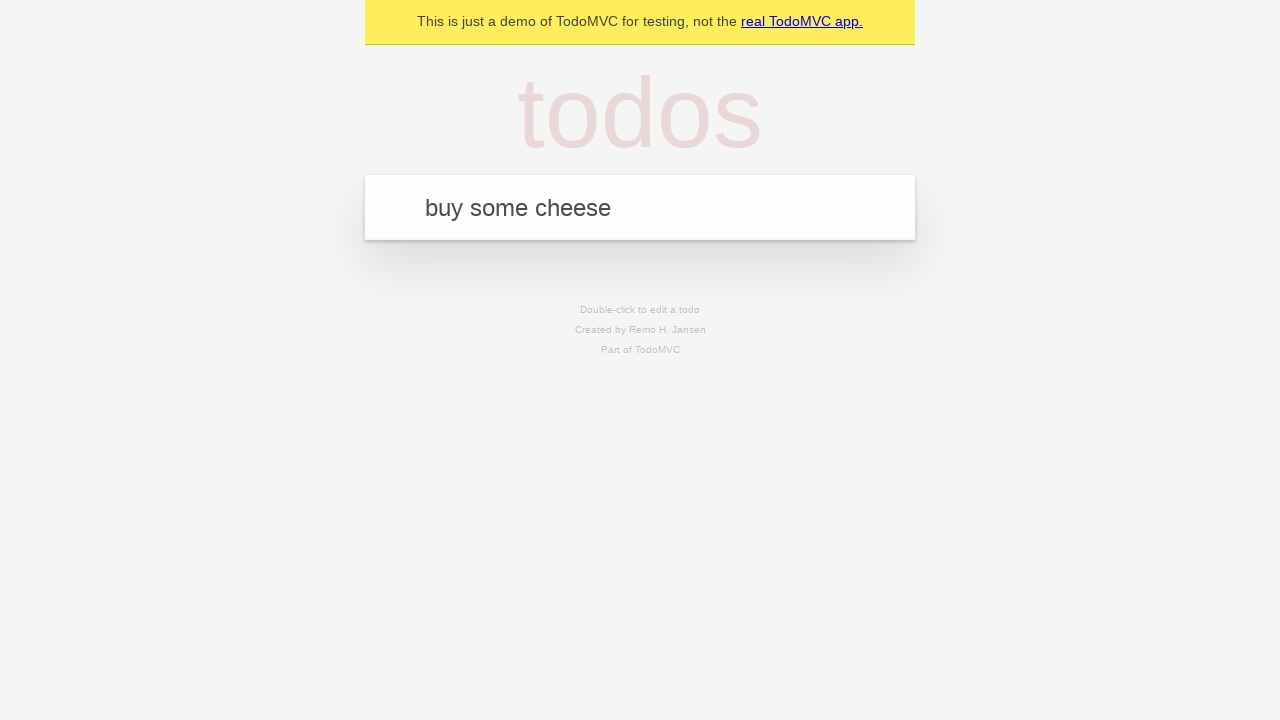

Pressed Enter to create todo 'buy some cheese' on internal:attr=[placeholder="What needs to be done?"i]
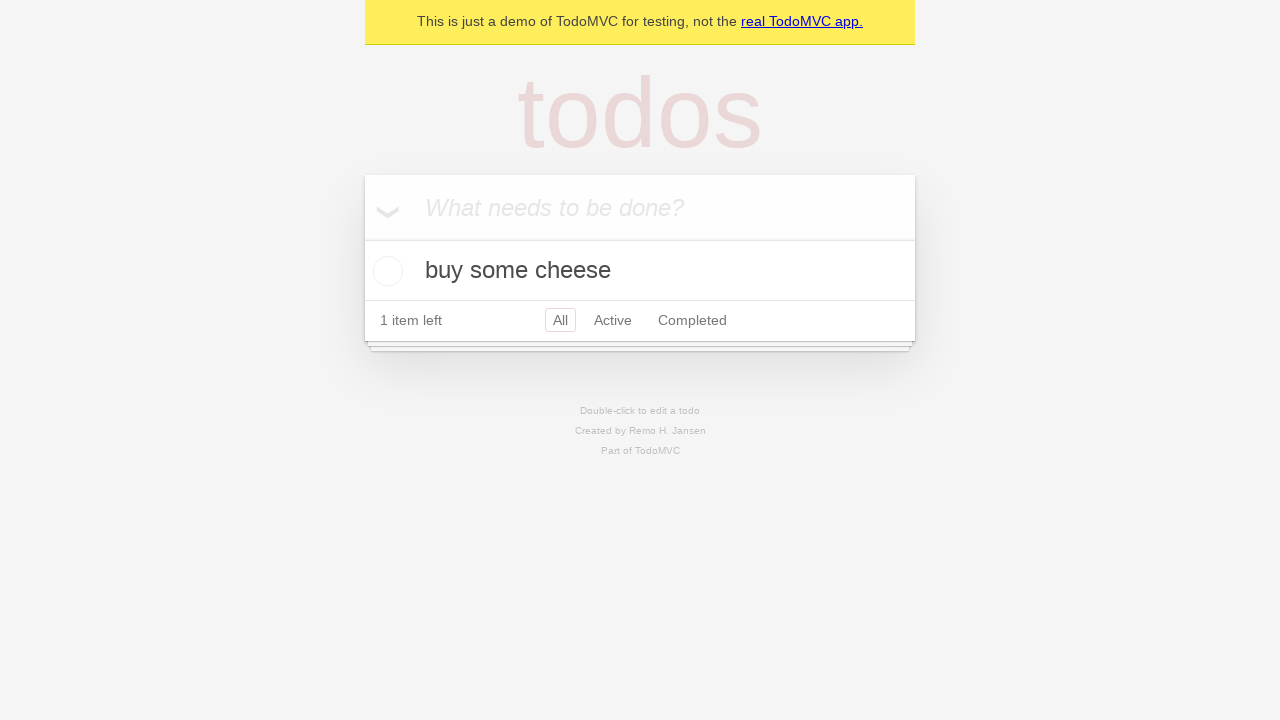

Filled todo input with 'feed the cat' on internal:attr=[placeholder="What needs to be done?"i]
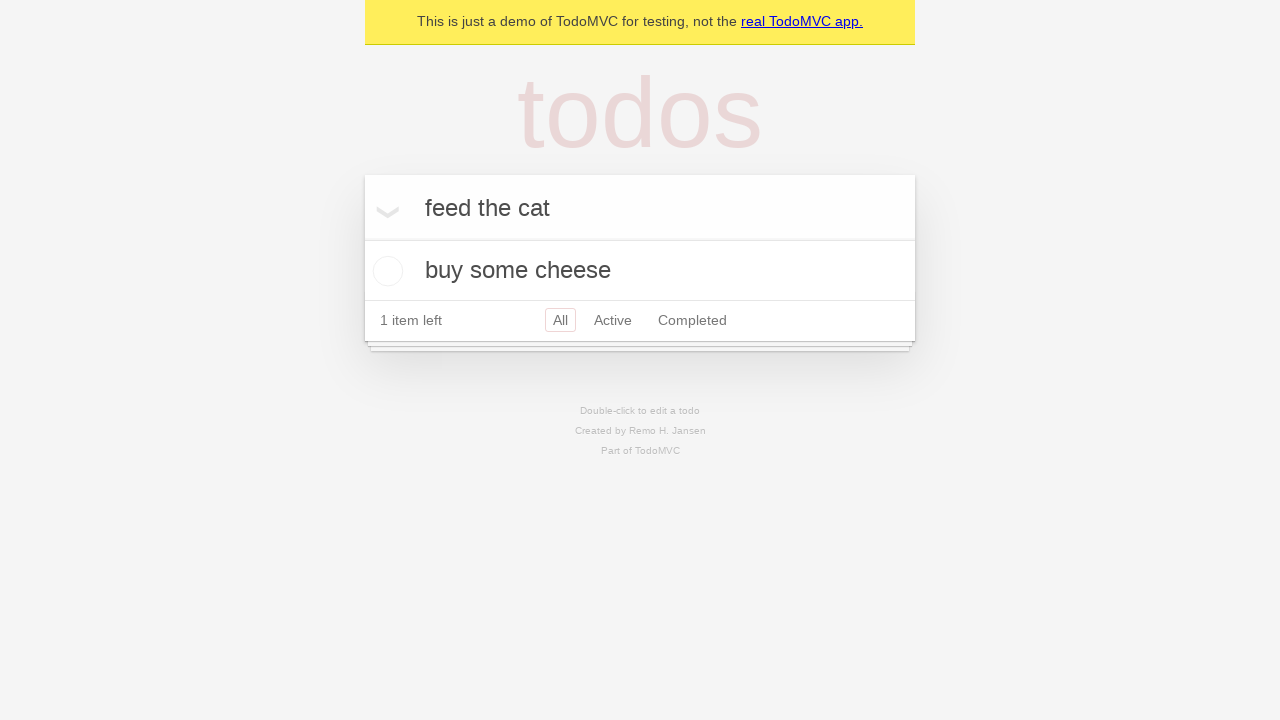

Pressed Enter to create todo 'feed the cat' on internal:attr=[placeholder="What needs to be done?"i]
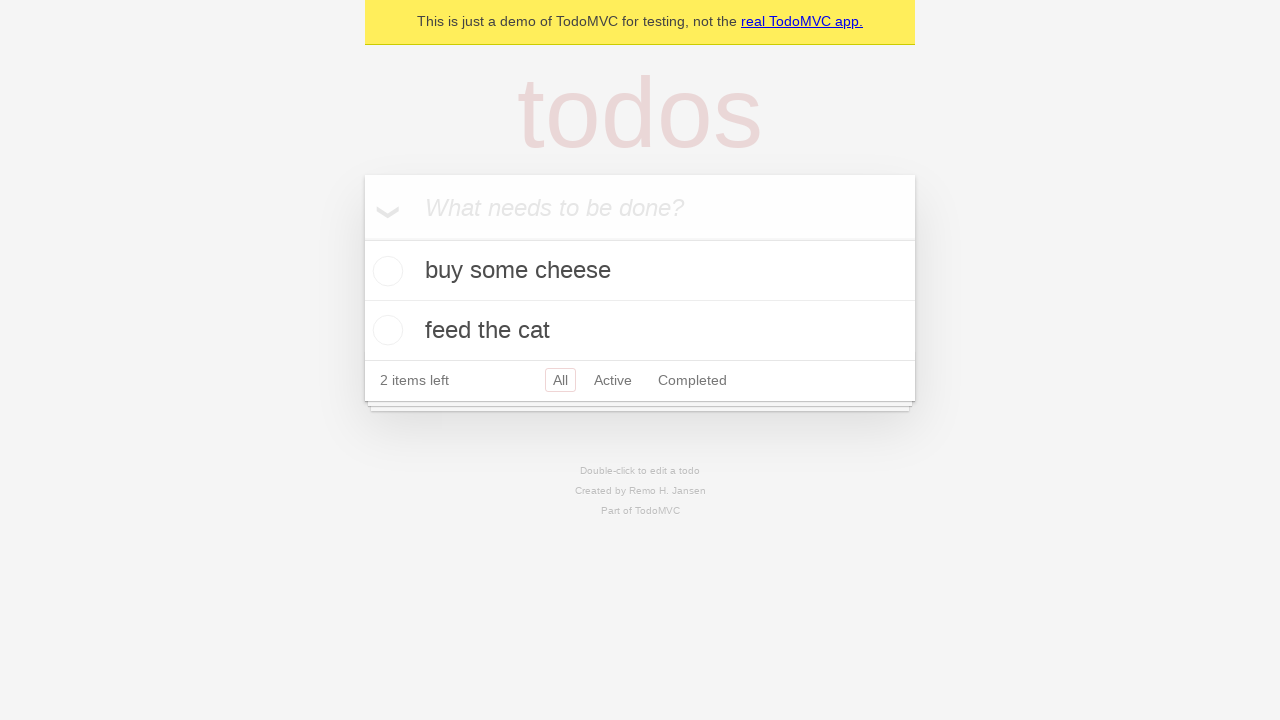

Filled todo input with 'book a doctors appointment' on internal:attr=[placeholder="What needs to be done?"i]
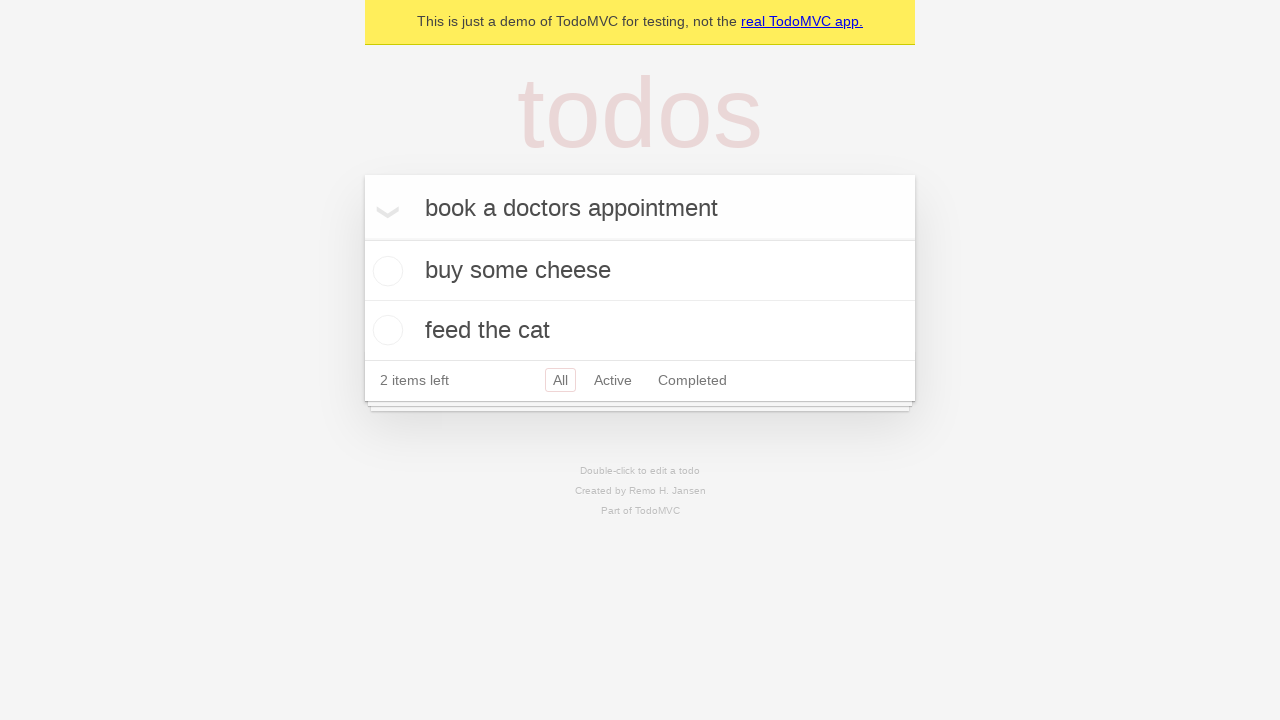

Pressed Enter to create todo 'book a doctors appointment' on internal:attr=[placeholder="What needs to be done?"i]
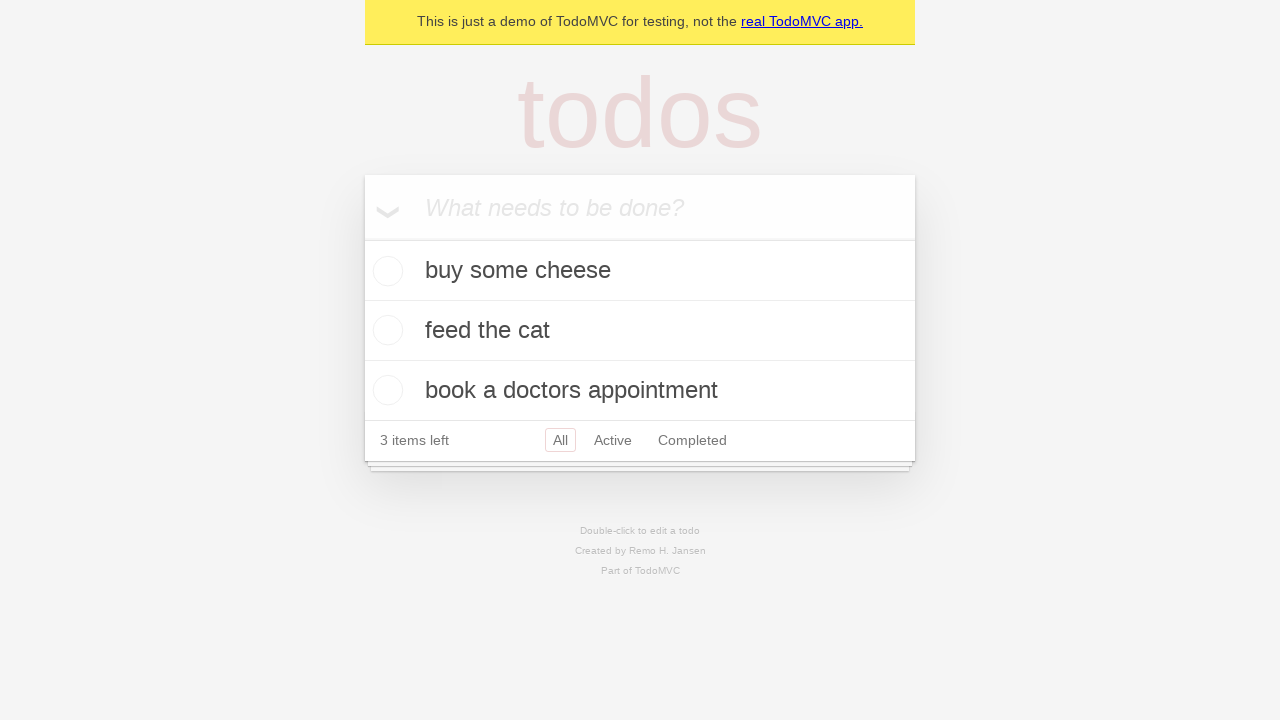

Checked the 'Mark all as complete' checkbox at (362, 238) on internal:label="Mark all as complete"i
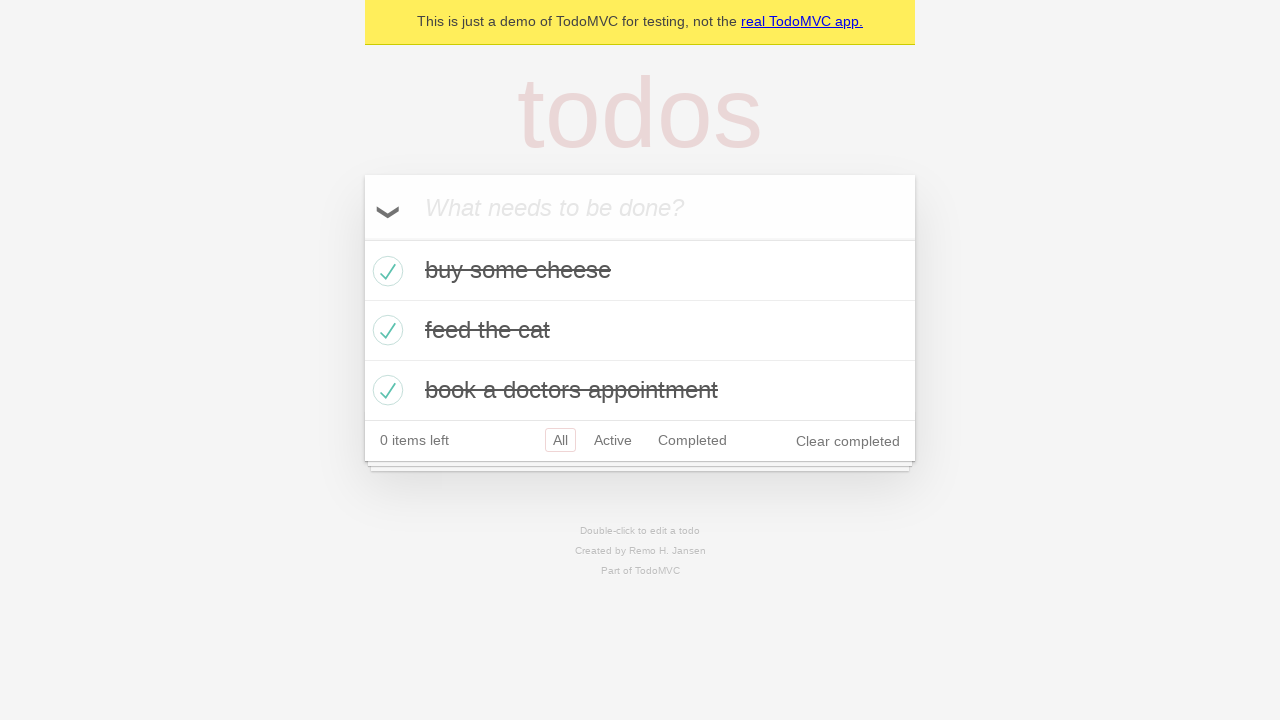

Unchecked the first todo item checkbox at (385, 271) on internal:testid=[data-testid="todo-item"s] >> nth=0 >> internal:role=checkbox
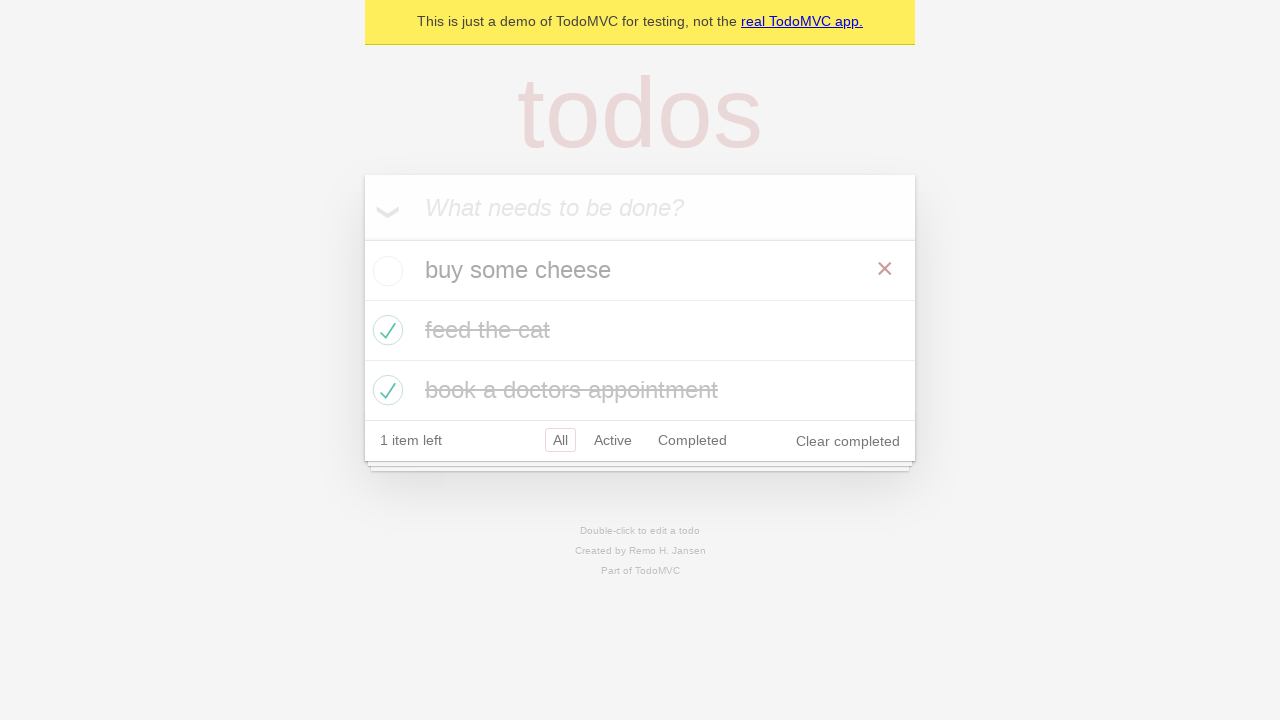

Checked the first todo item checkbox again at (385, 271) on internal:testid=[data-testid="todo-item"s] >> nth=0 >> internal:role=checkbox
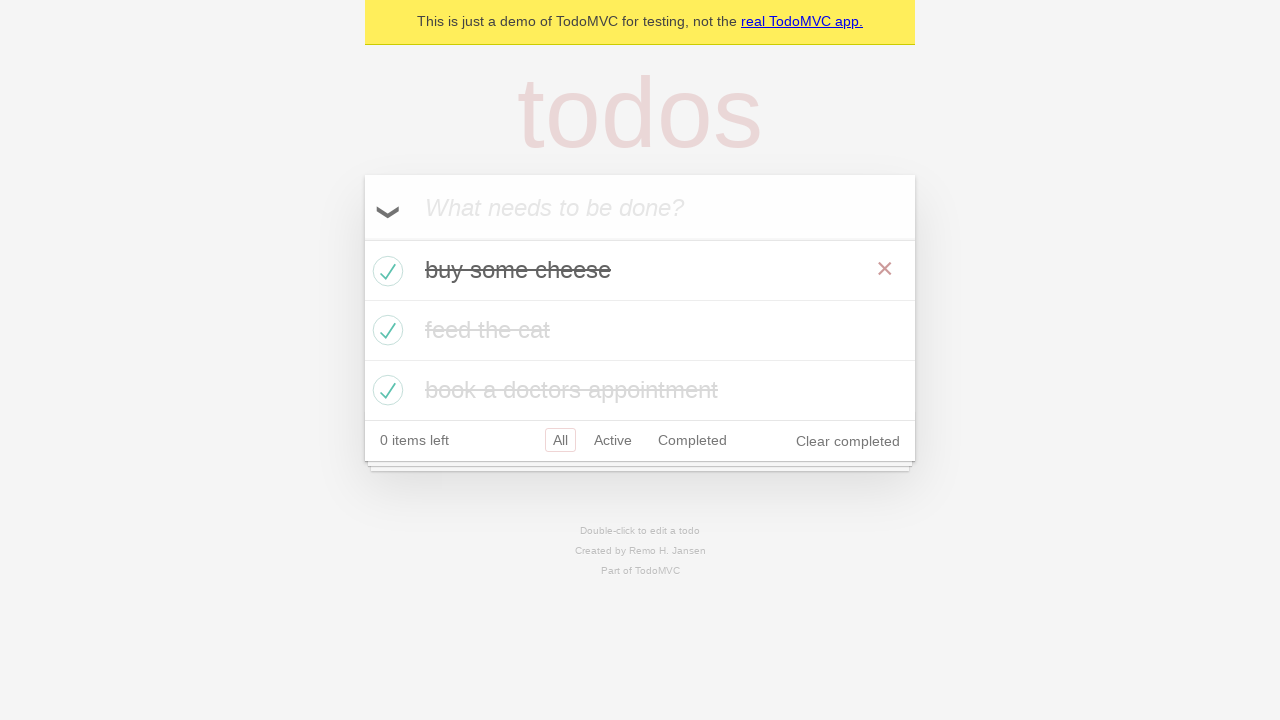

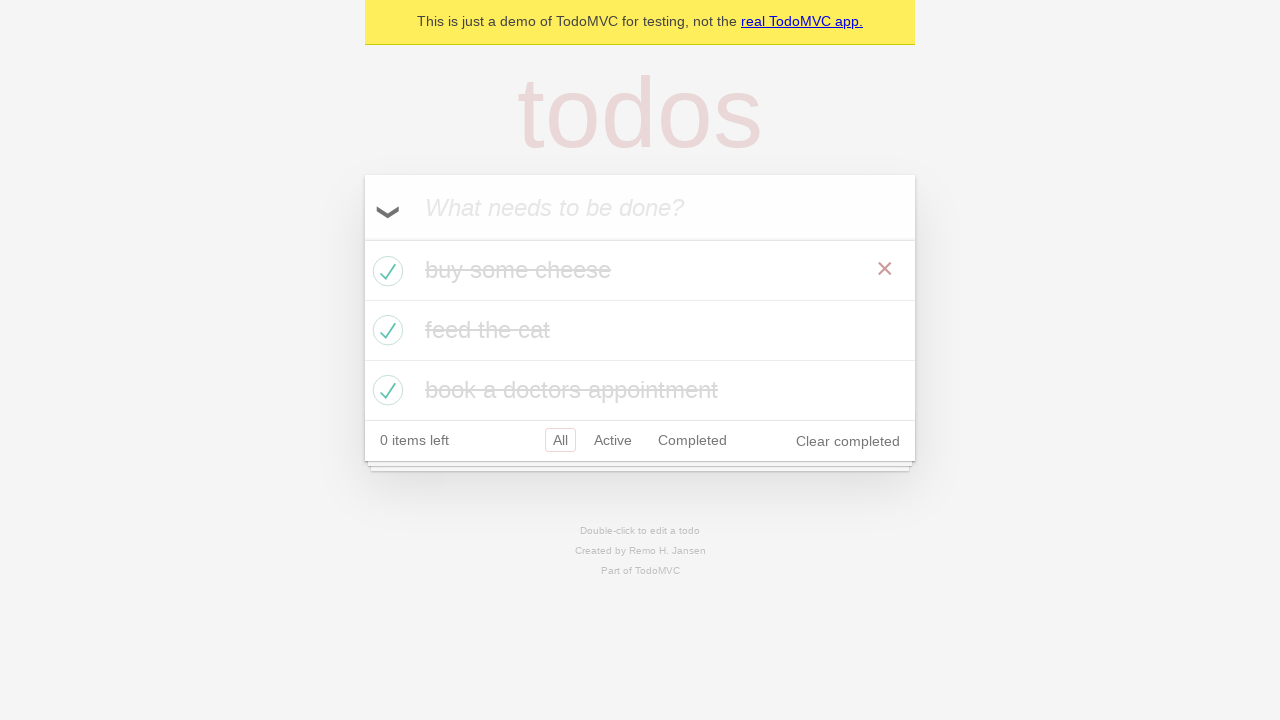